Tests a loader page by clicking a loader button, demonstrating implicit wait functionality where the page likely has a delayed element that appears after clicking.

Starting URL: https://www.automationtesting.co.uk/loader.html

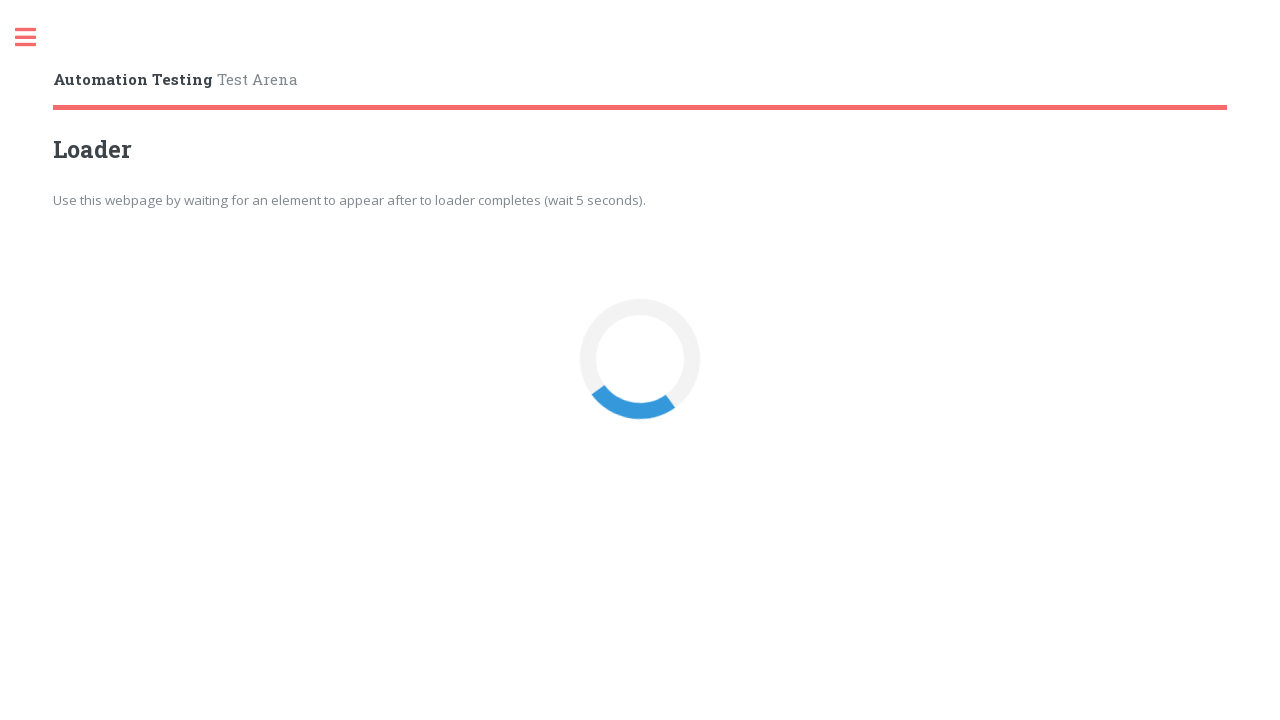

Clicked the loader button at (640, 360) on button#loaderBtn
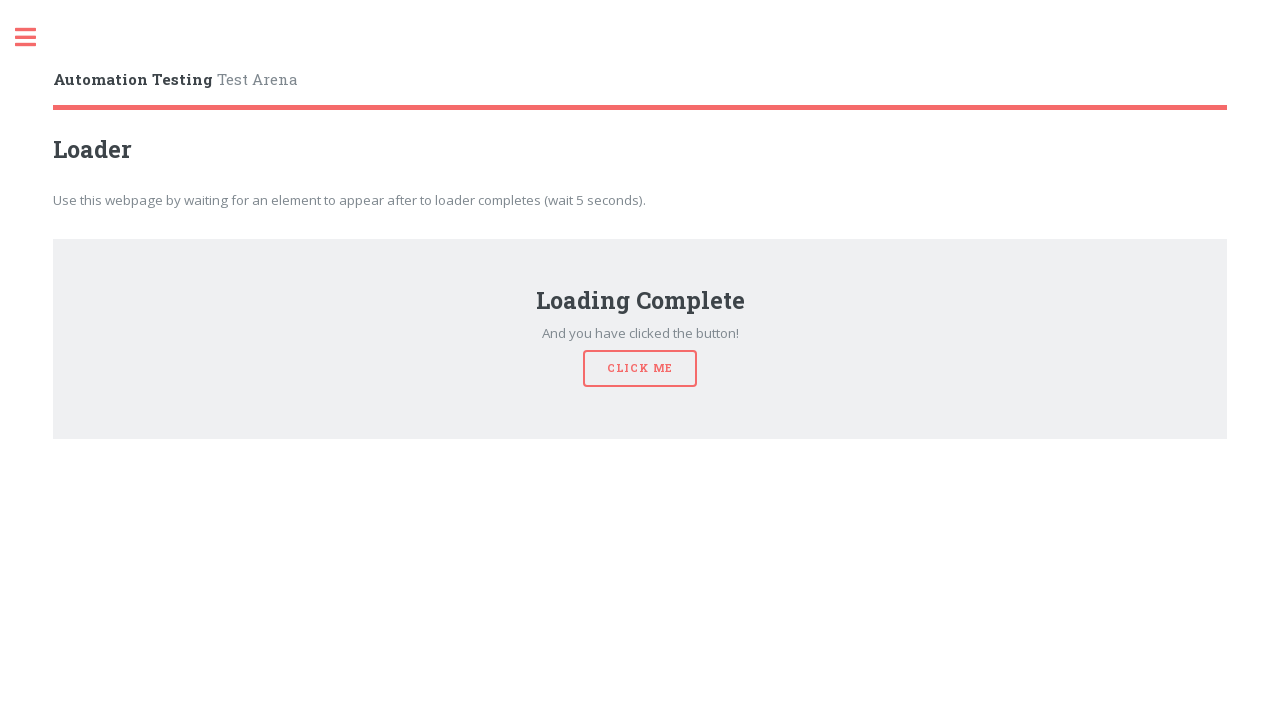

Waited for network to become idle after loader button click
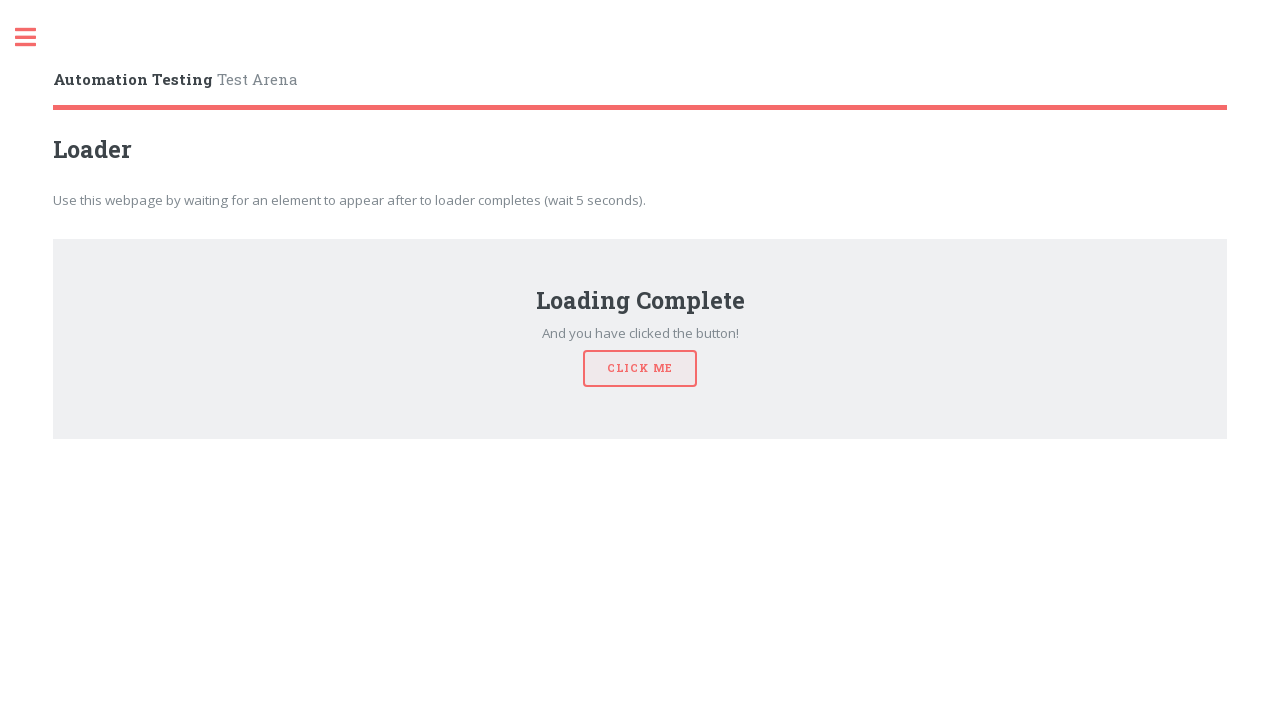

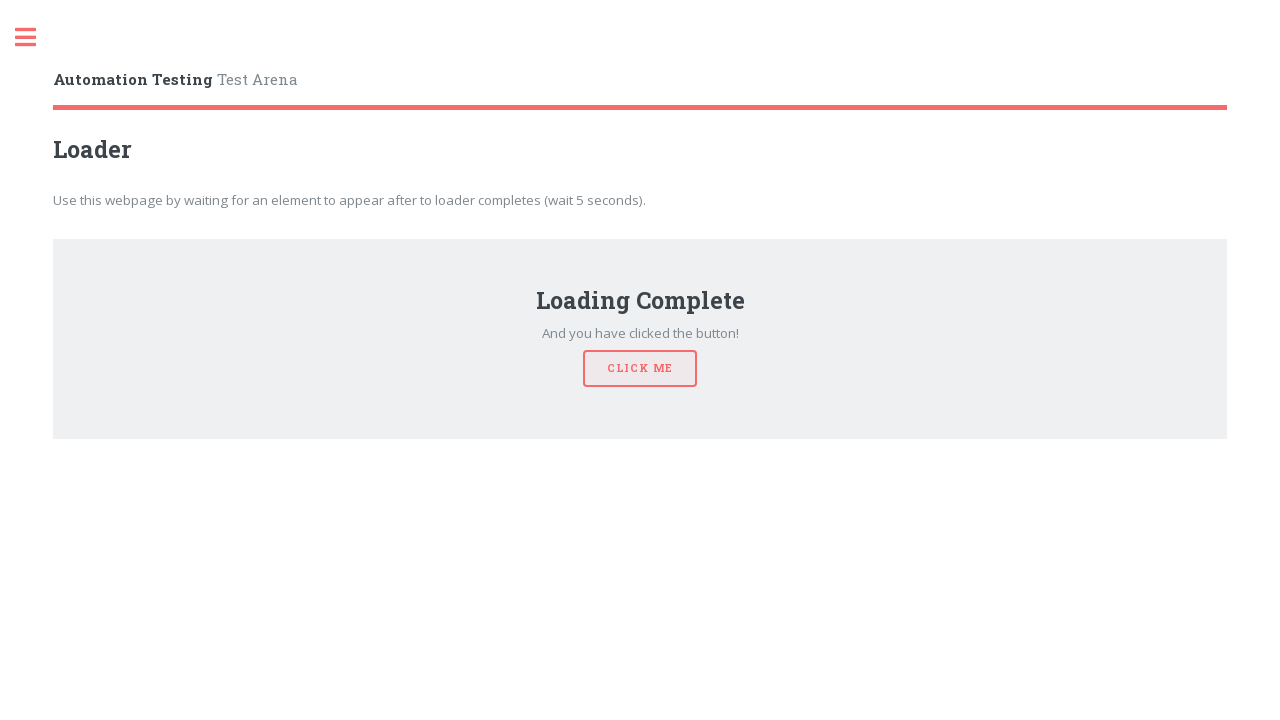